Clicks the "Impressive" radio button using JavaScript and verifies the response text

Starting URL: https://demoqa.com/radio-button

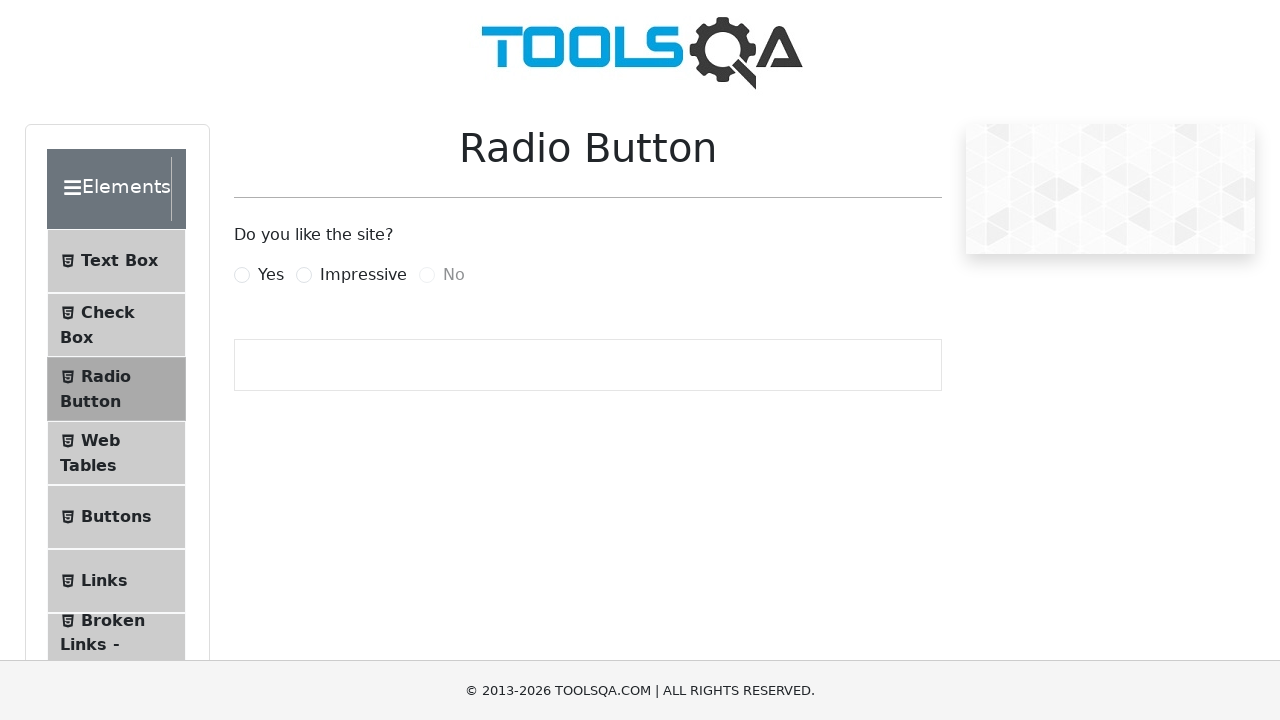

Clicked the 'Impressive' radio button using JavaScript
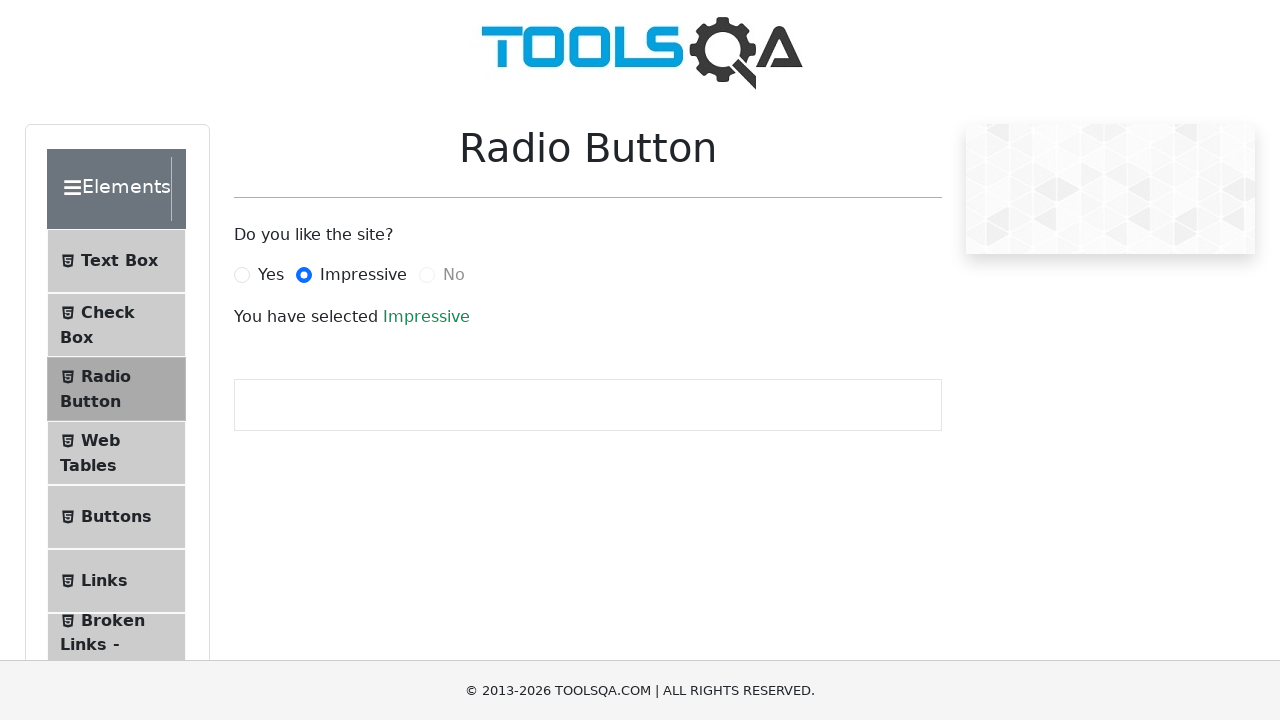

Waited for response text element to appear
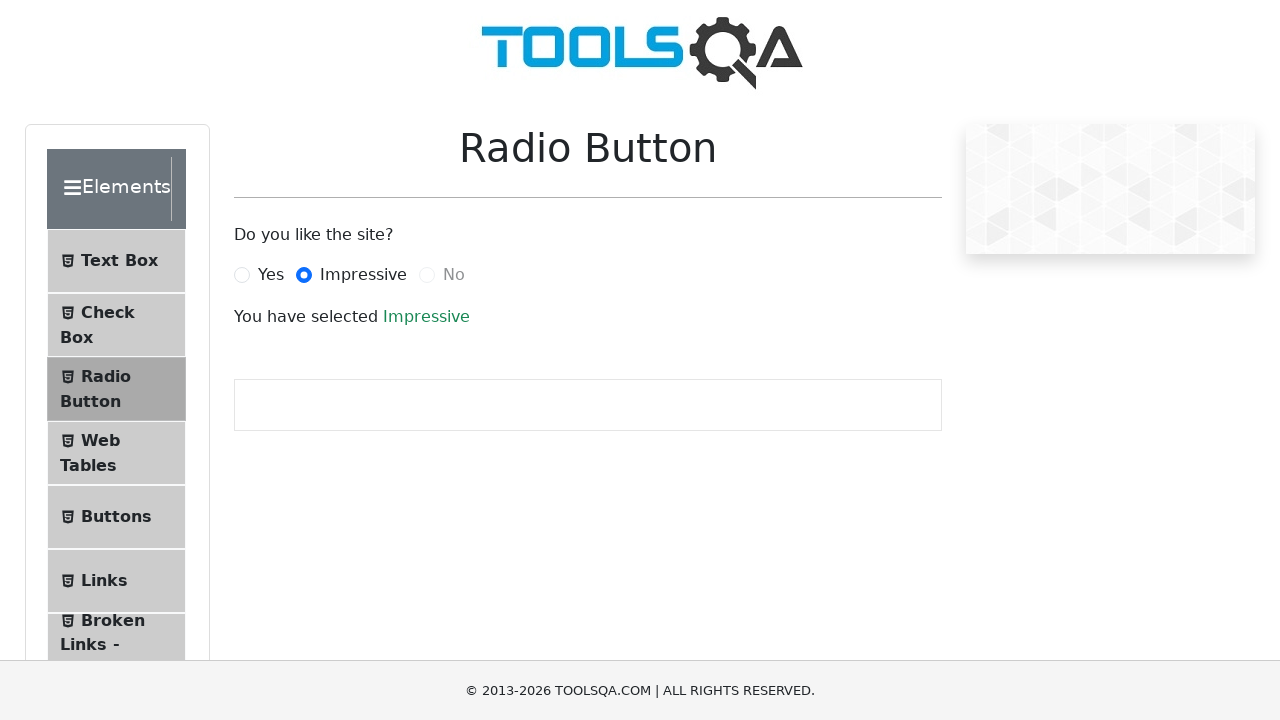

Extracted response text content
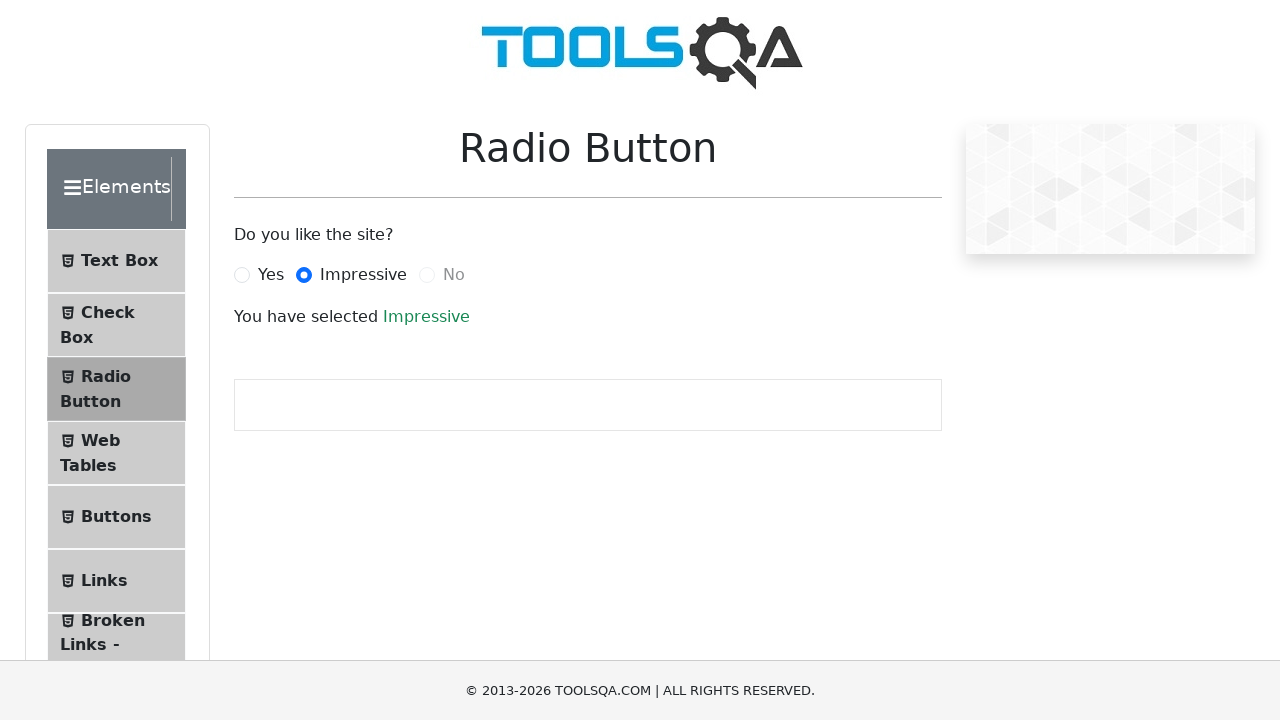

Verified response text equals 'Impressive'
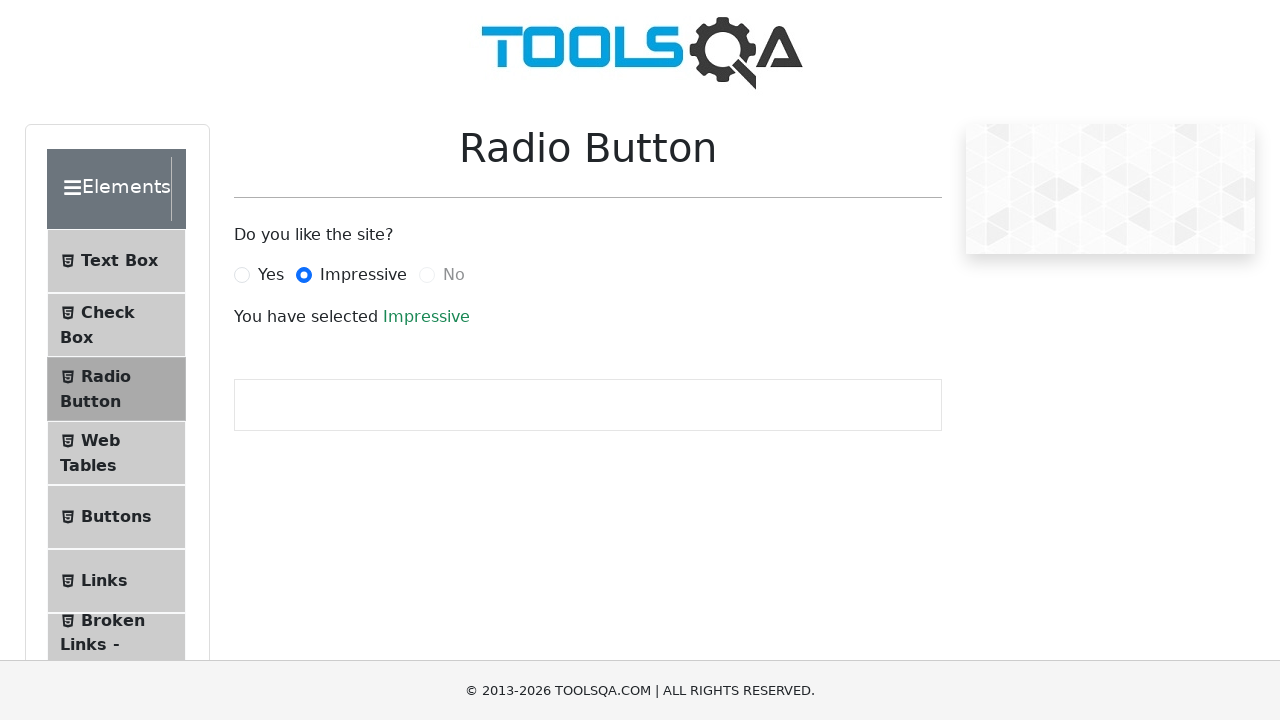

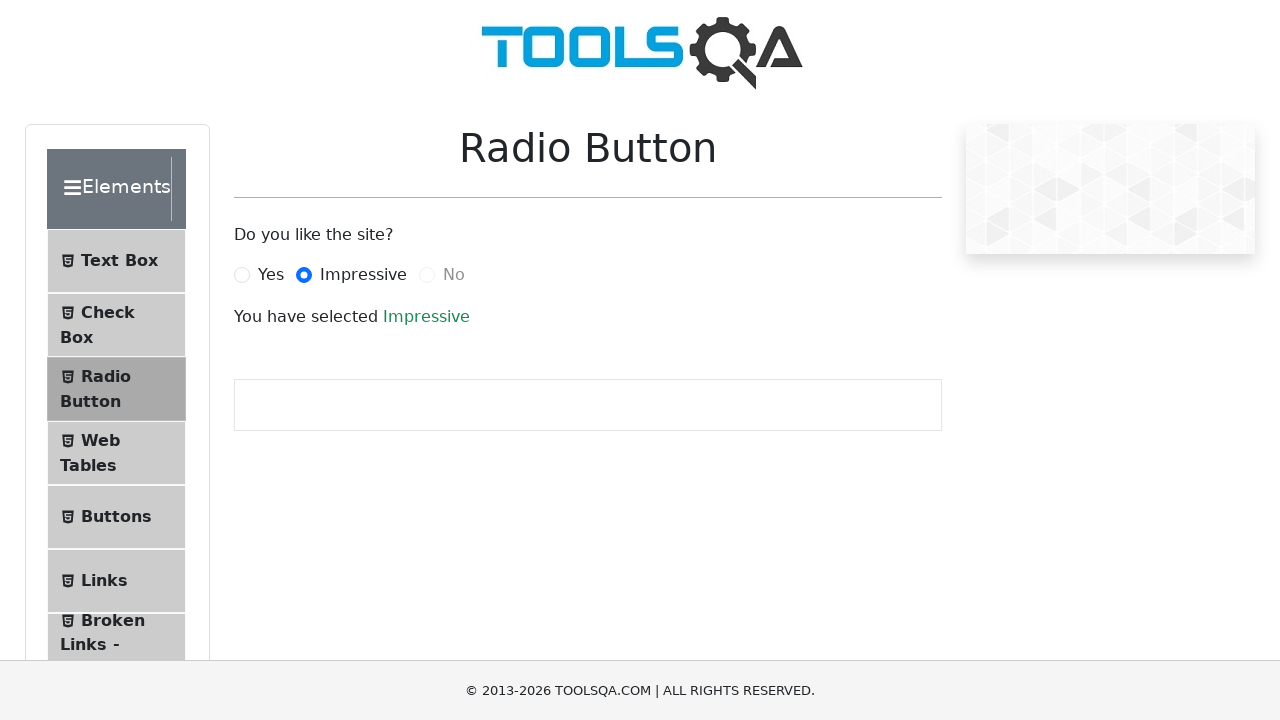